Tests adding a new record to a web table form, then editing the first name field of that record, and verifying the edit was saved correctly.

Starting URL: https://demoqa.com/webtables

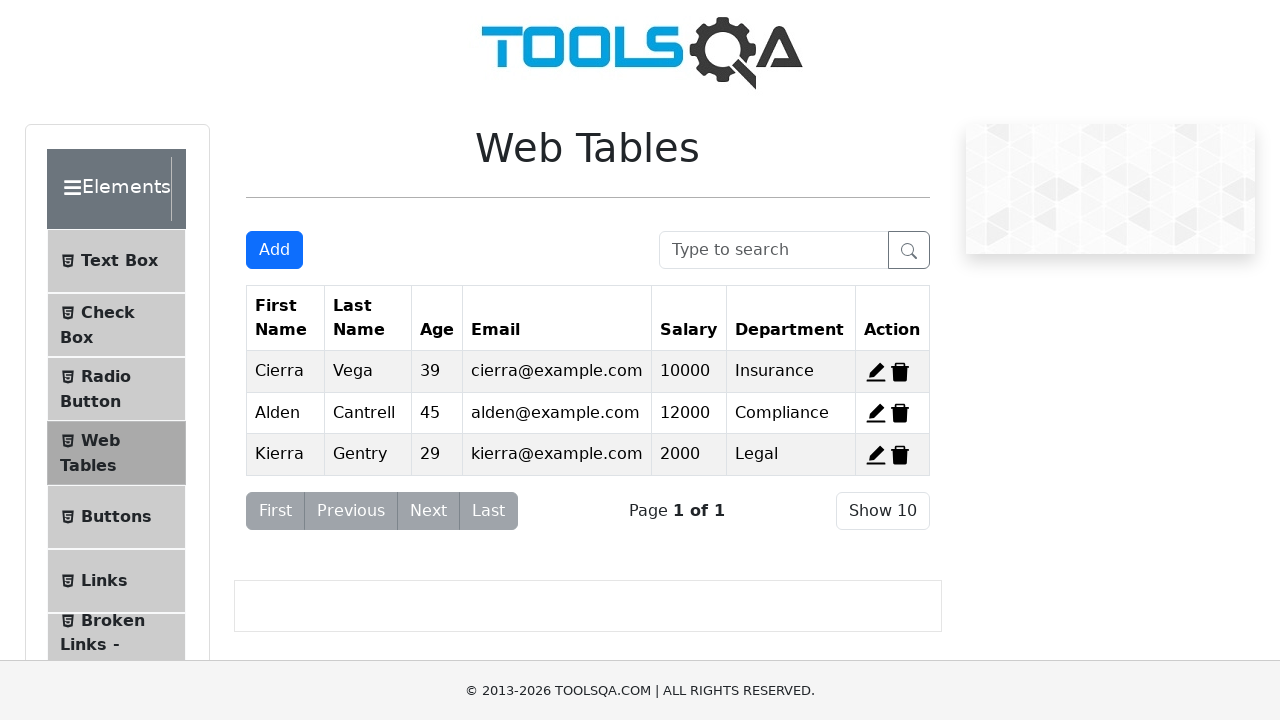

Clicked Add New Record button at (274, 250) on #addNewRecordButton
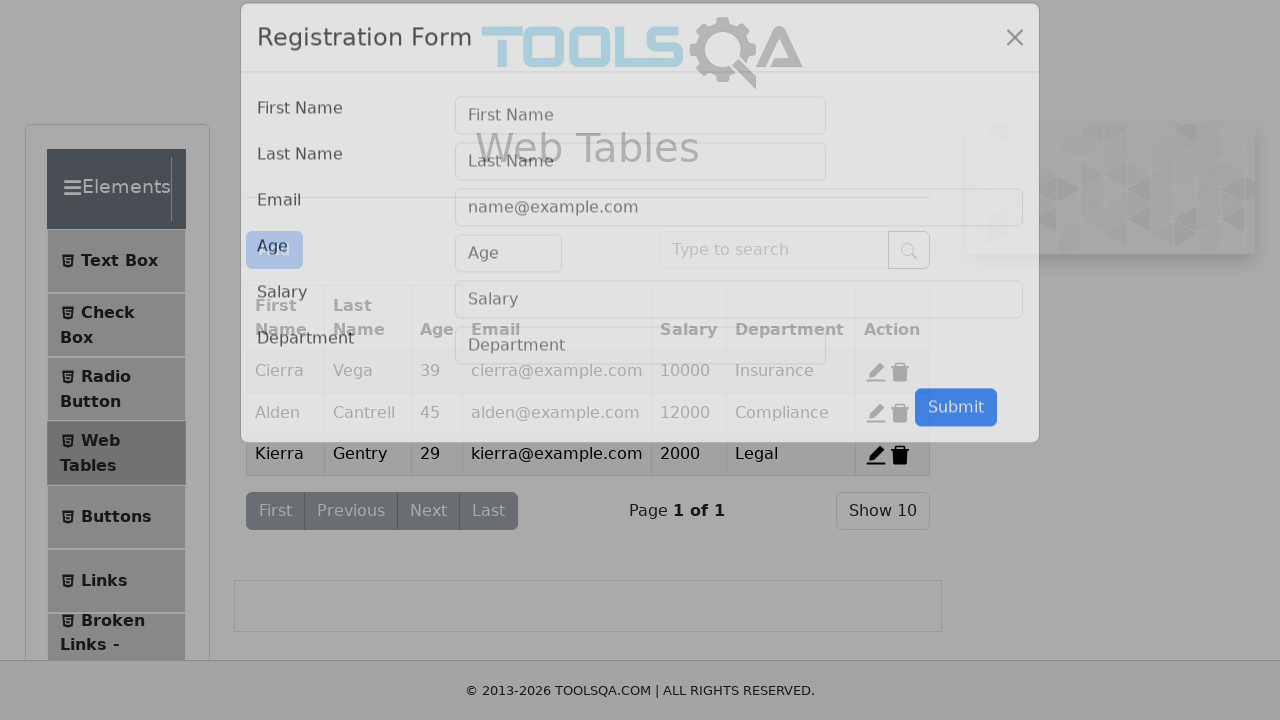

Filled first name field with 'Vey' on input#firstName
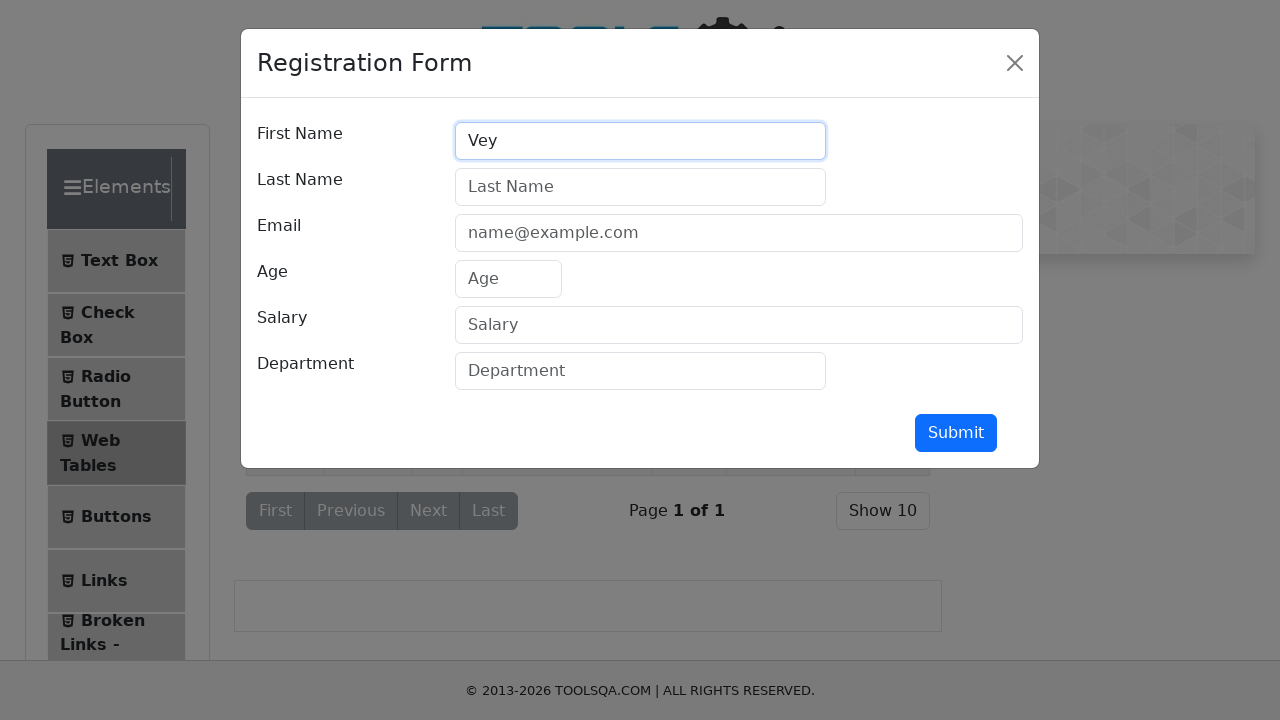

Filled last name field with 'Can' on input#lastName
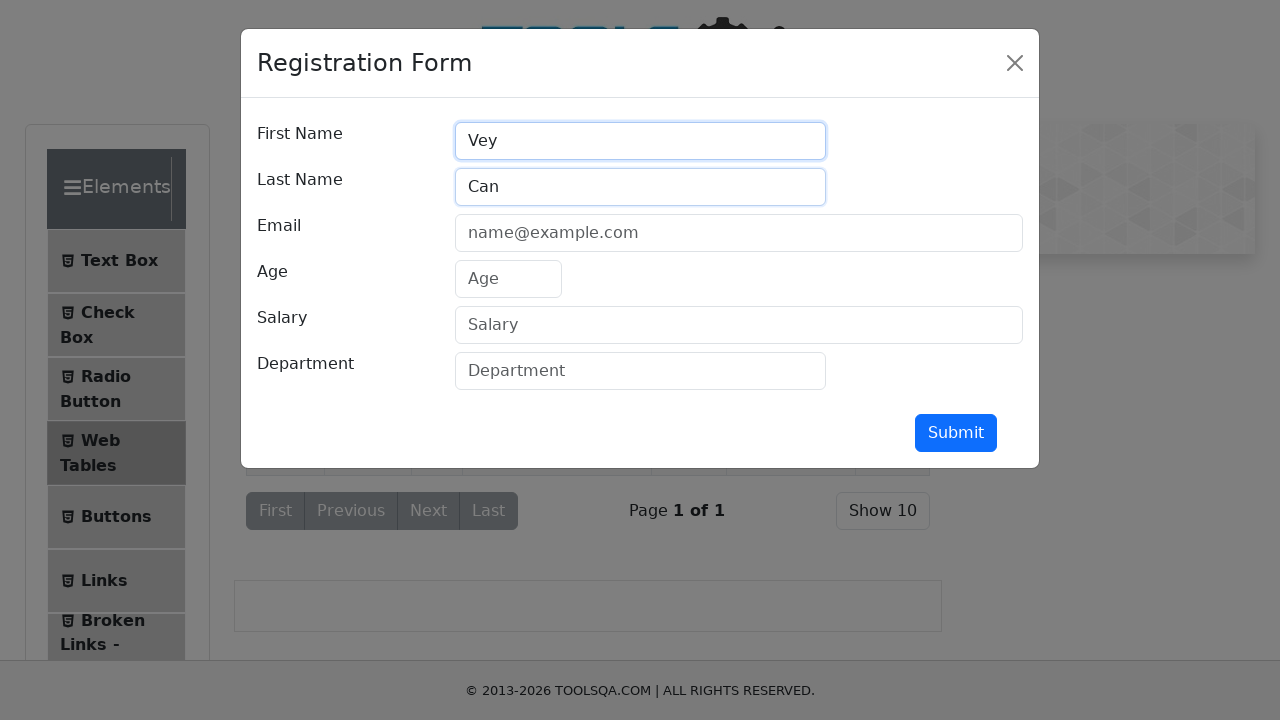

Filled email field with 'veyselcancergel@gmail.com' on input#userEmail
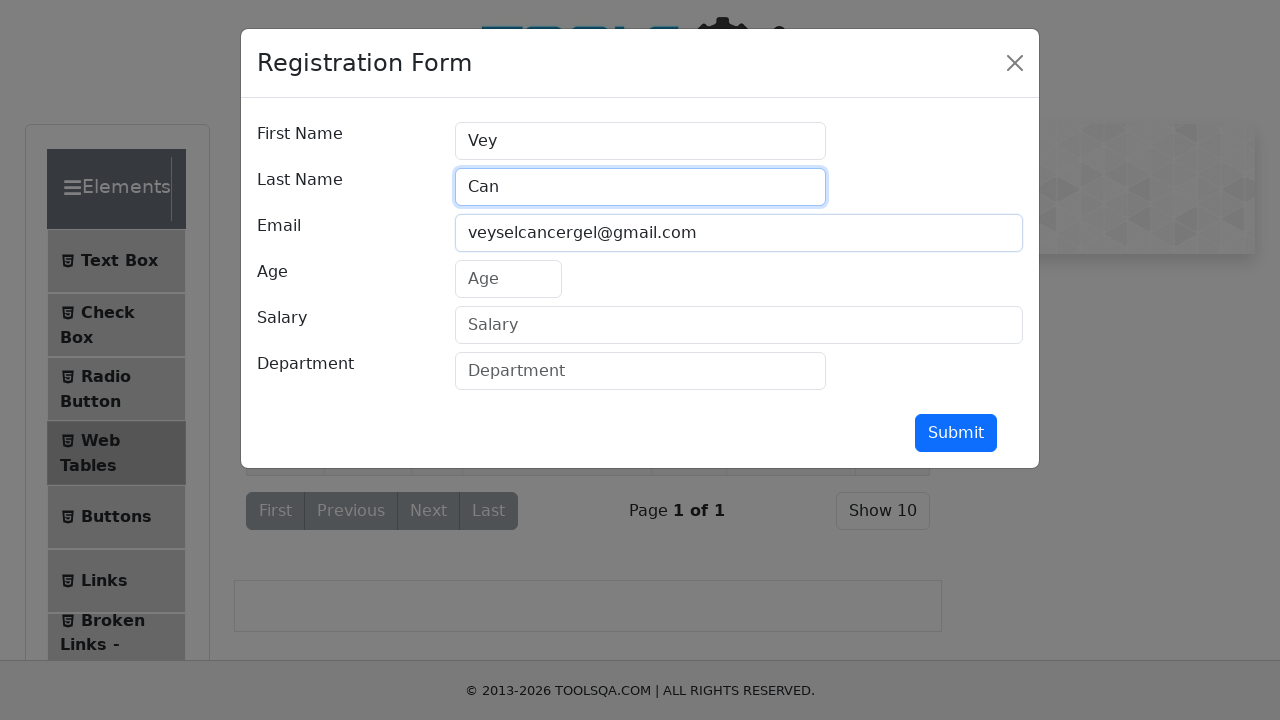

Filled age field with '35' on input#age
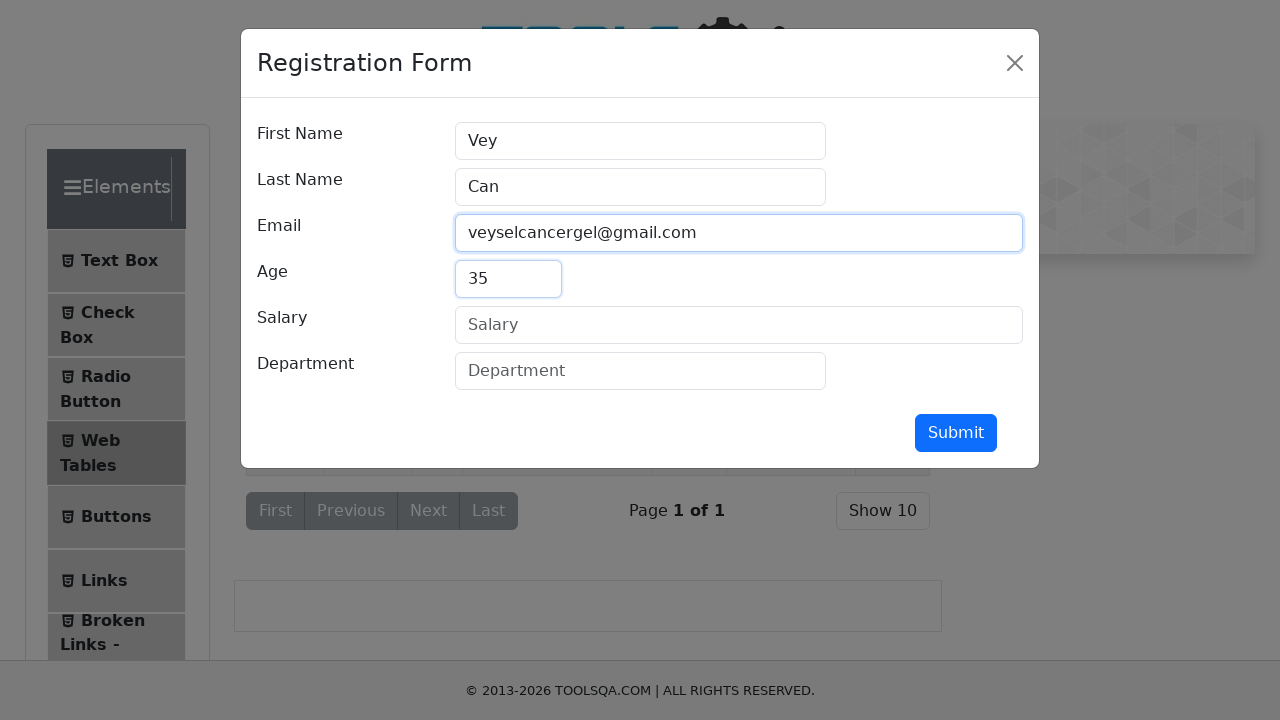

Filled salary field with '5000' on input#salary
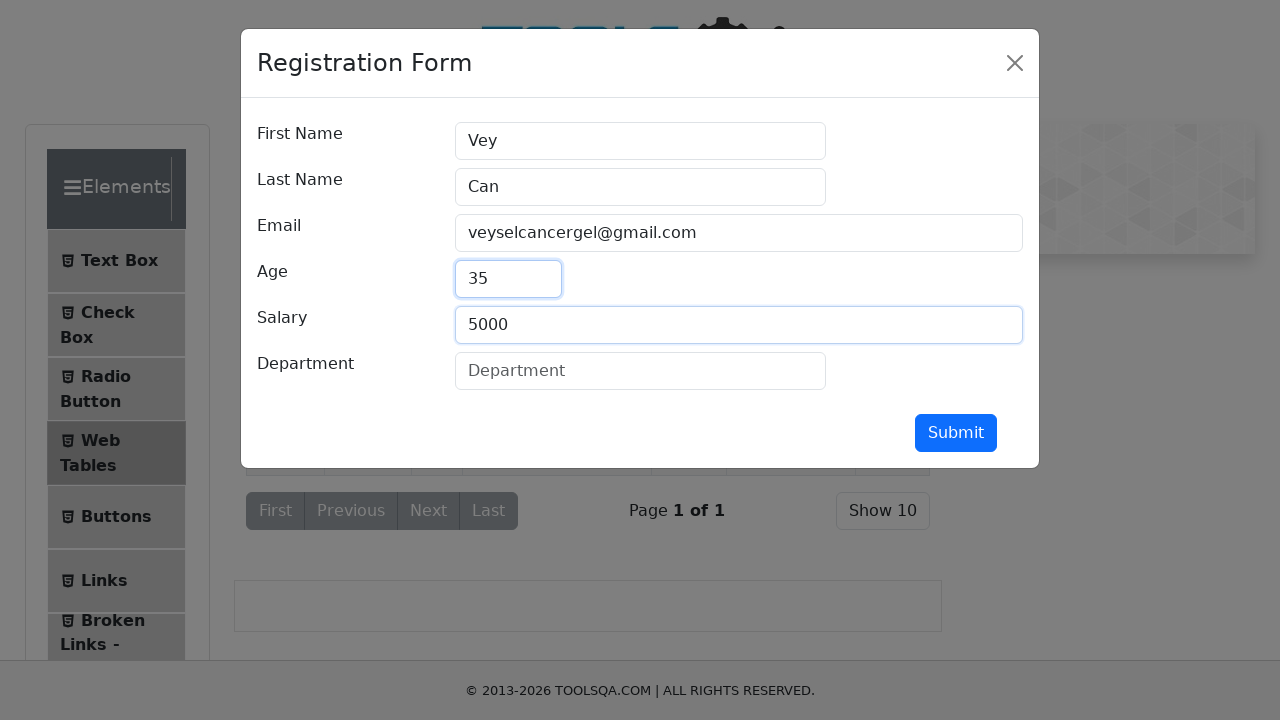

Filled department field with 'Quality' on input#department
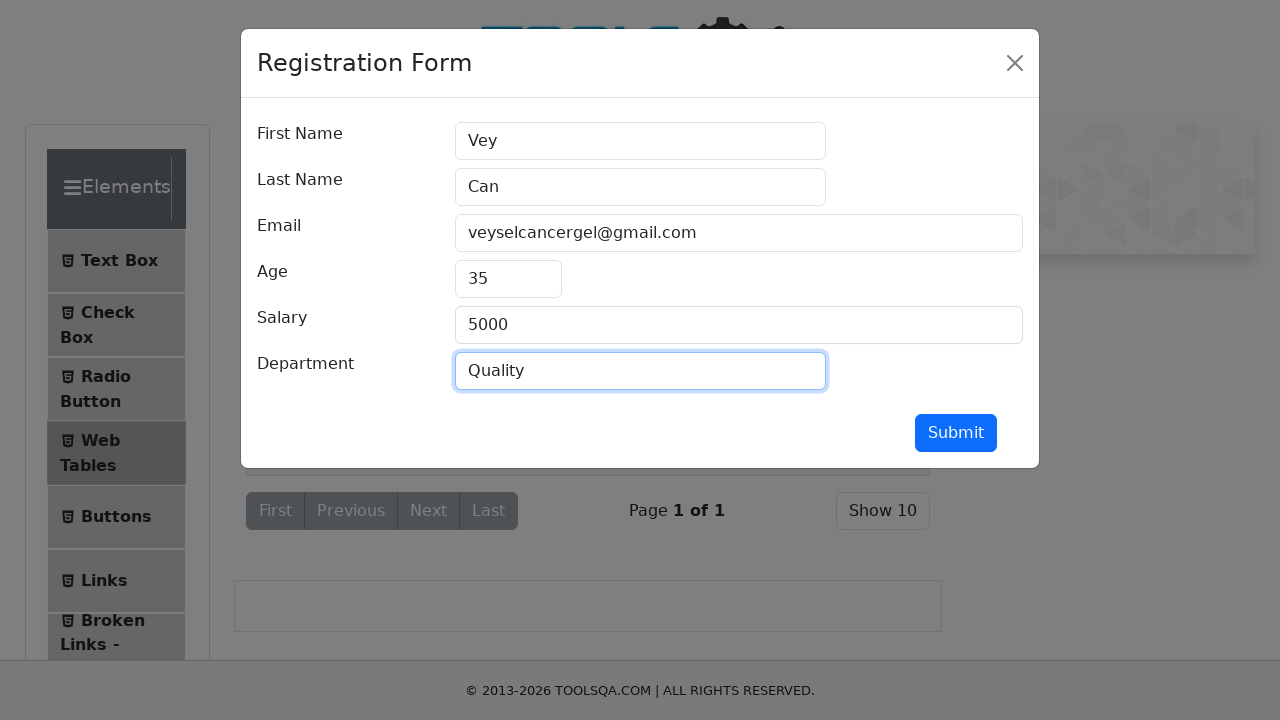

Clicked submit button to add new record at (956, 433) on #submit
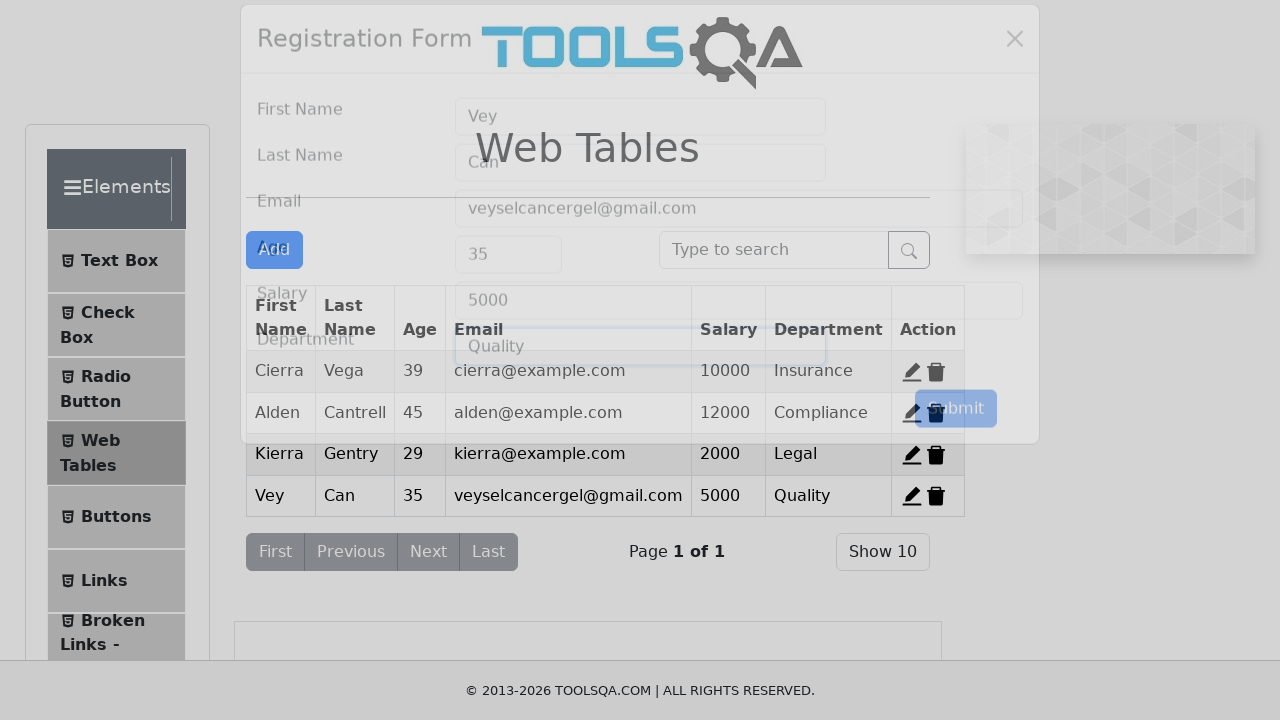

Clicked edit button for record 4 at (912, 496) on #edit-record-4
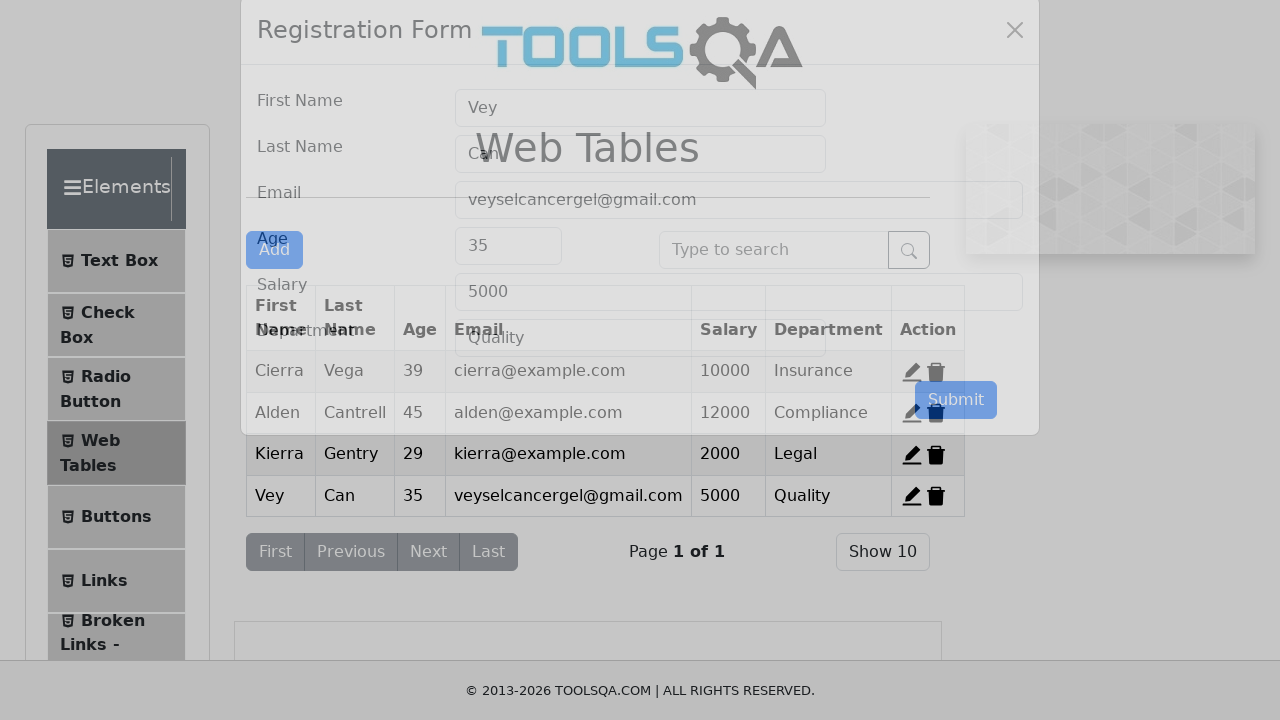

Double-clicked first name input field to select text at (640, 141) on input#firstName
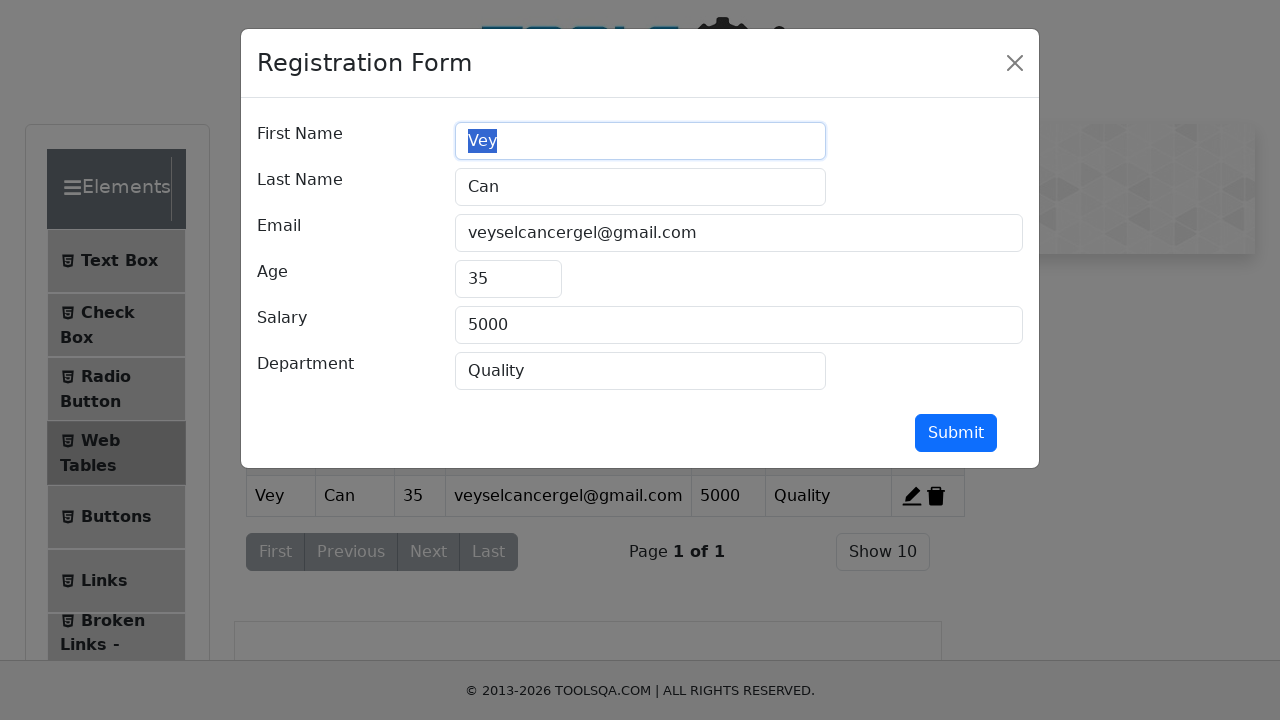

Filled first name field with 'Veysel' on input#firstName
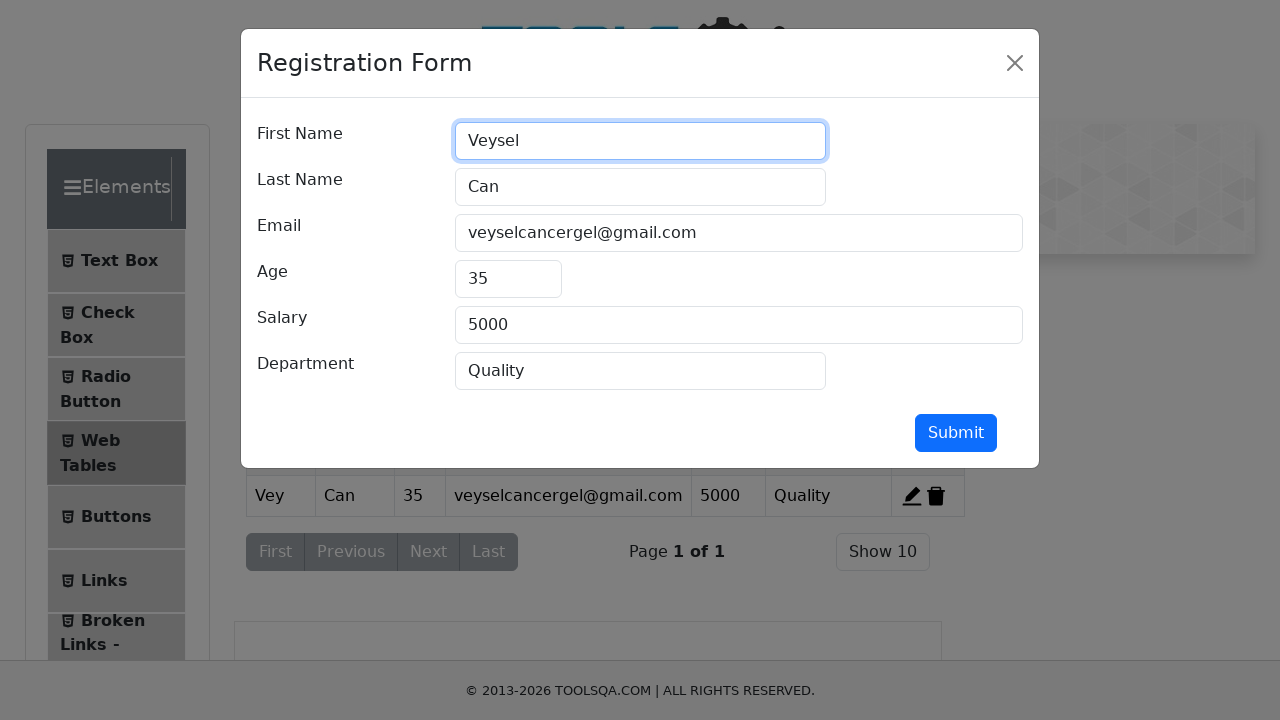

Clicked submit button to save edited record at (956, 433) on #submit
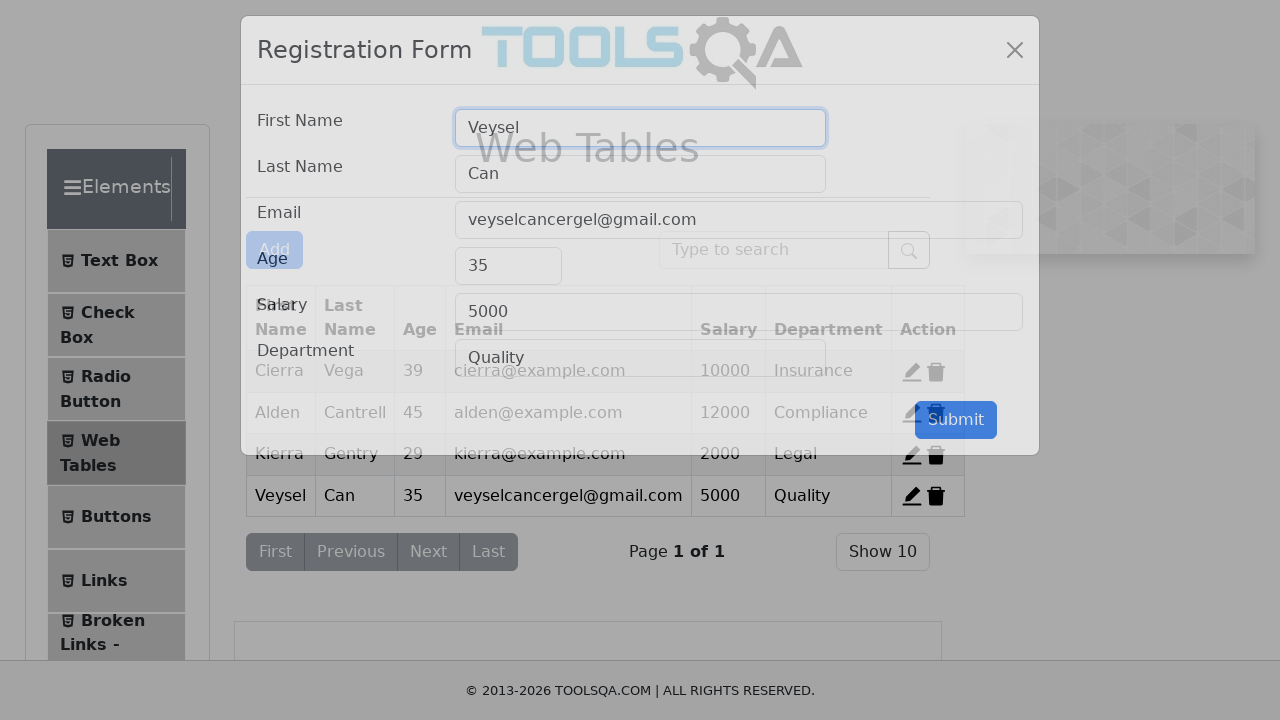

Clicked edit button for record 4 again to verify changes at (912, 496) on #edit-record-4
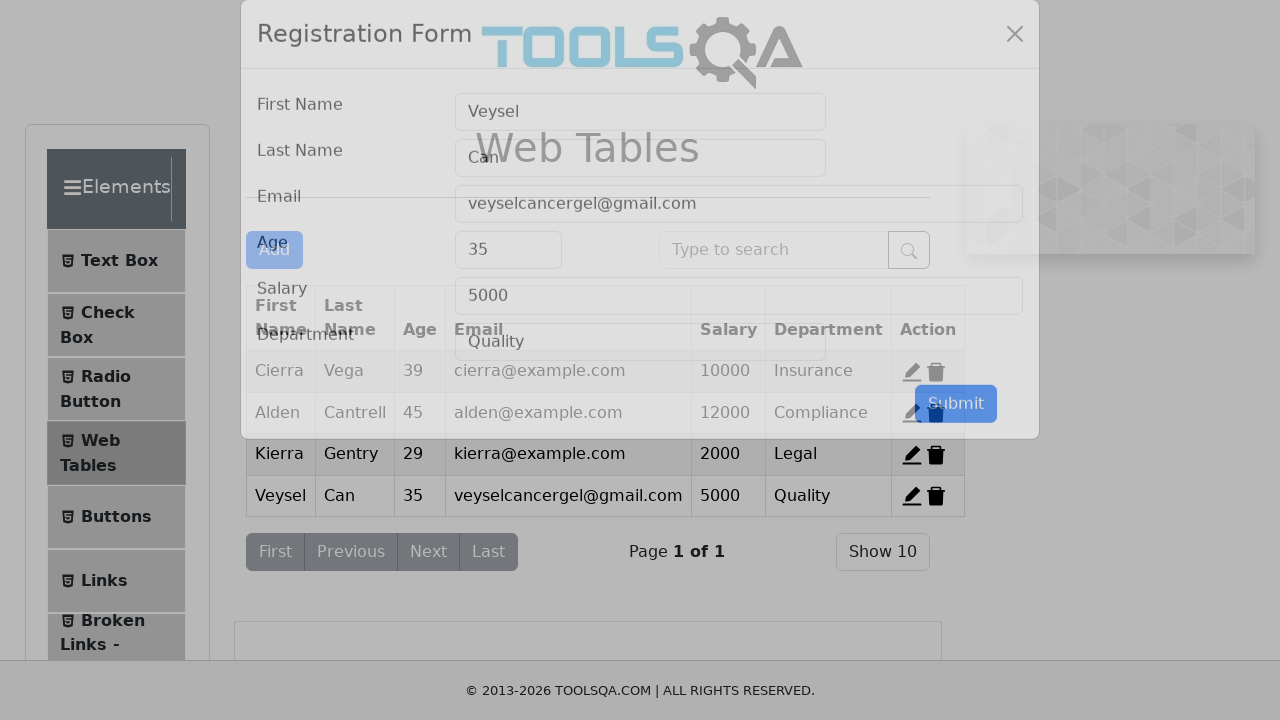

First name input field loaded
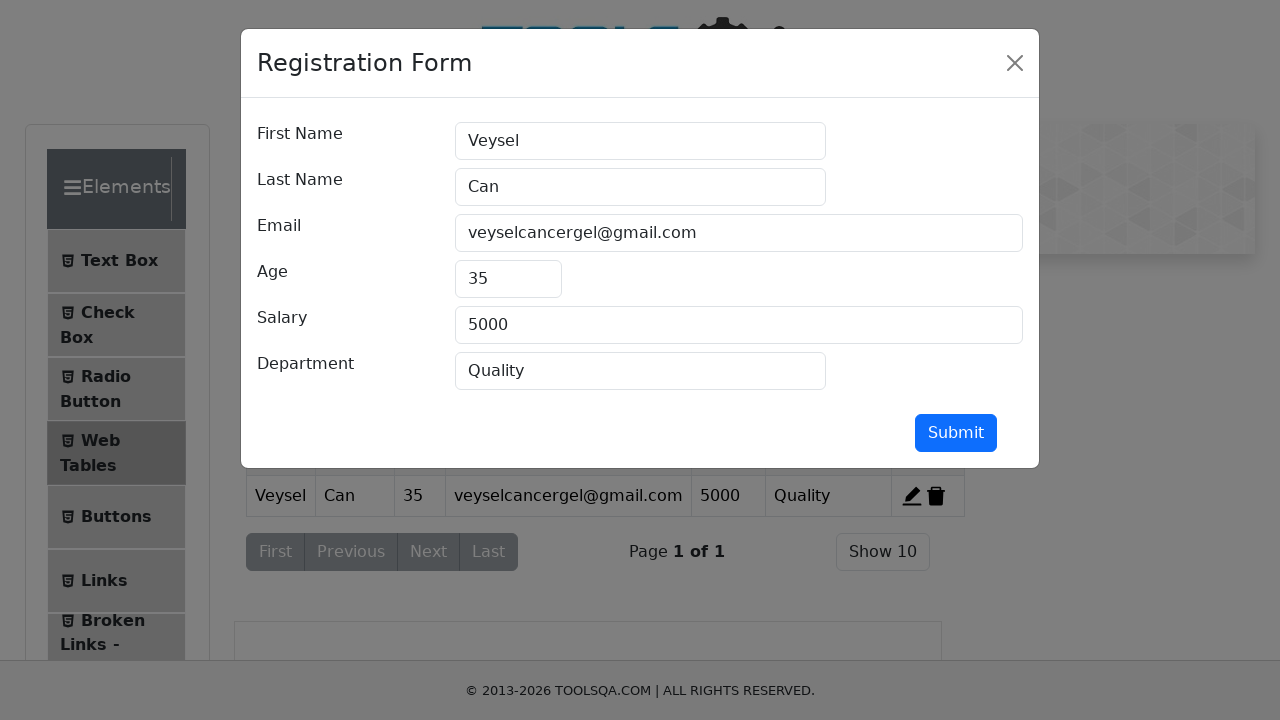

Retrieved first name value: 'Veysel'
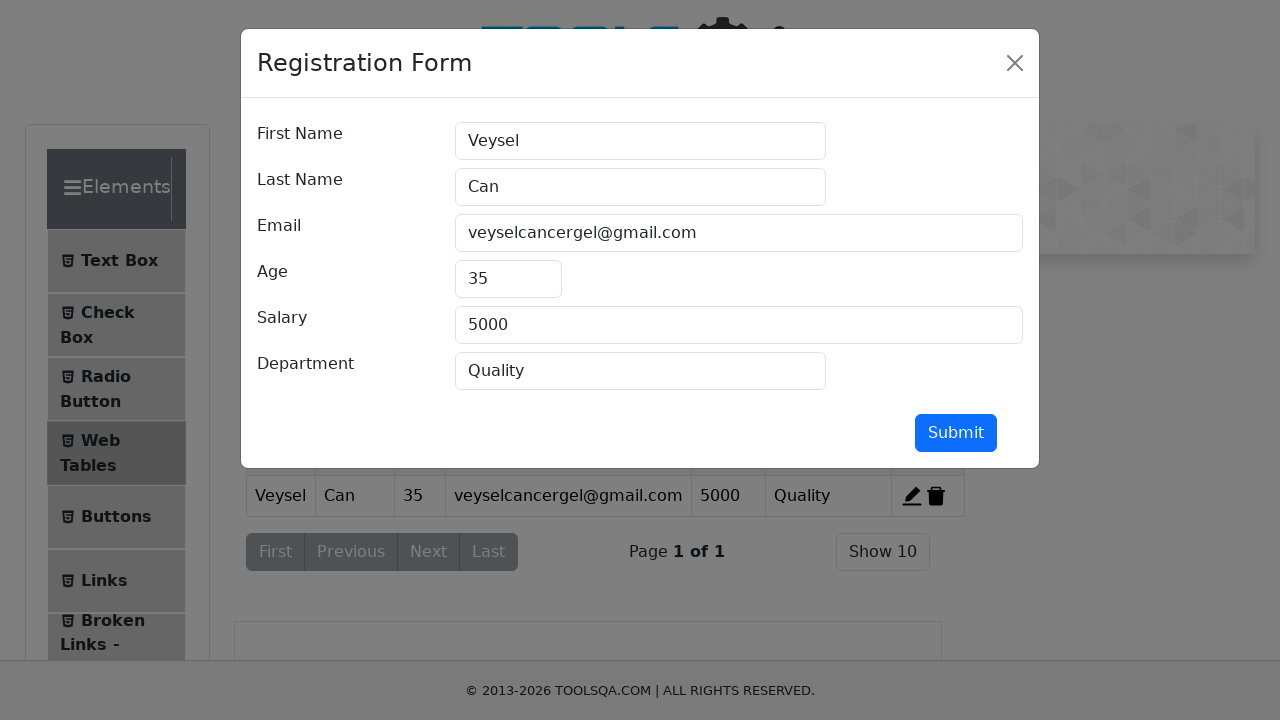

Assertion passed: first name field contains 'Veysel'
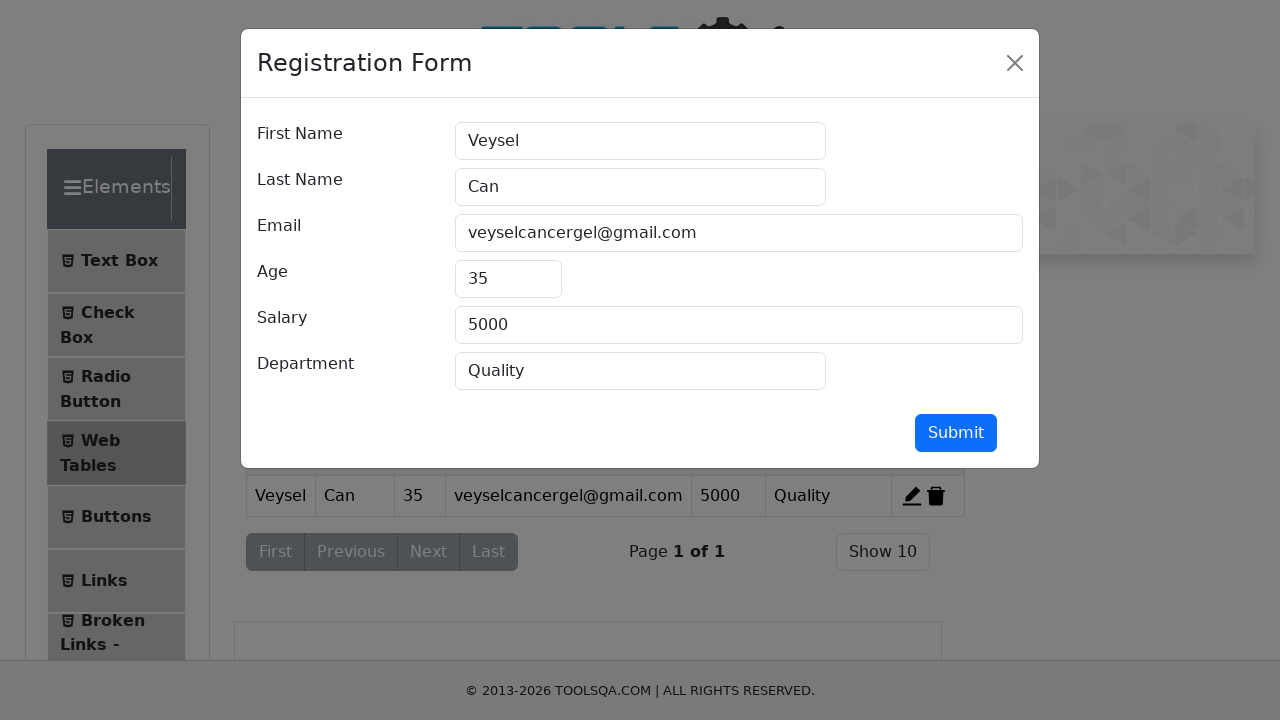

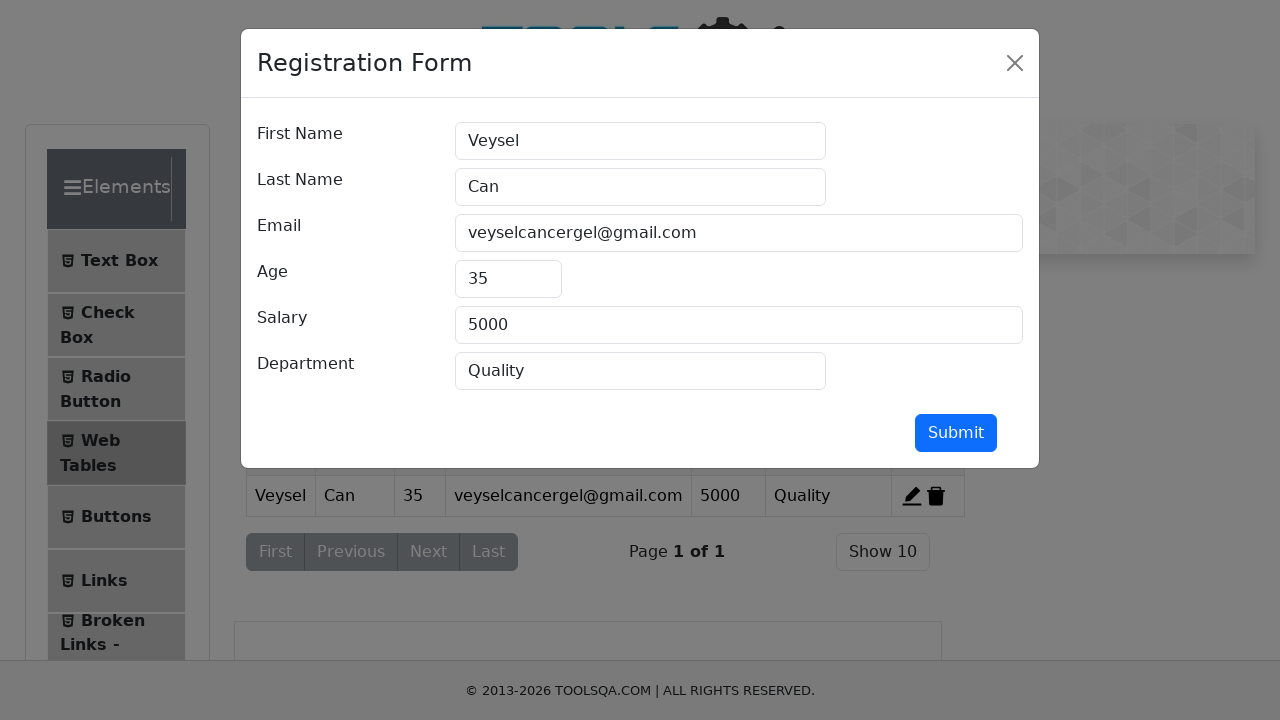